Navigates to an Angular demo application and clicks on the library button to access the library section

Starting URL: https://rahulshettyacademy.com/angularAppdemo/

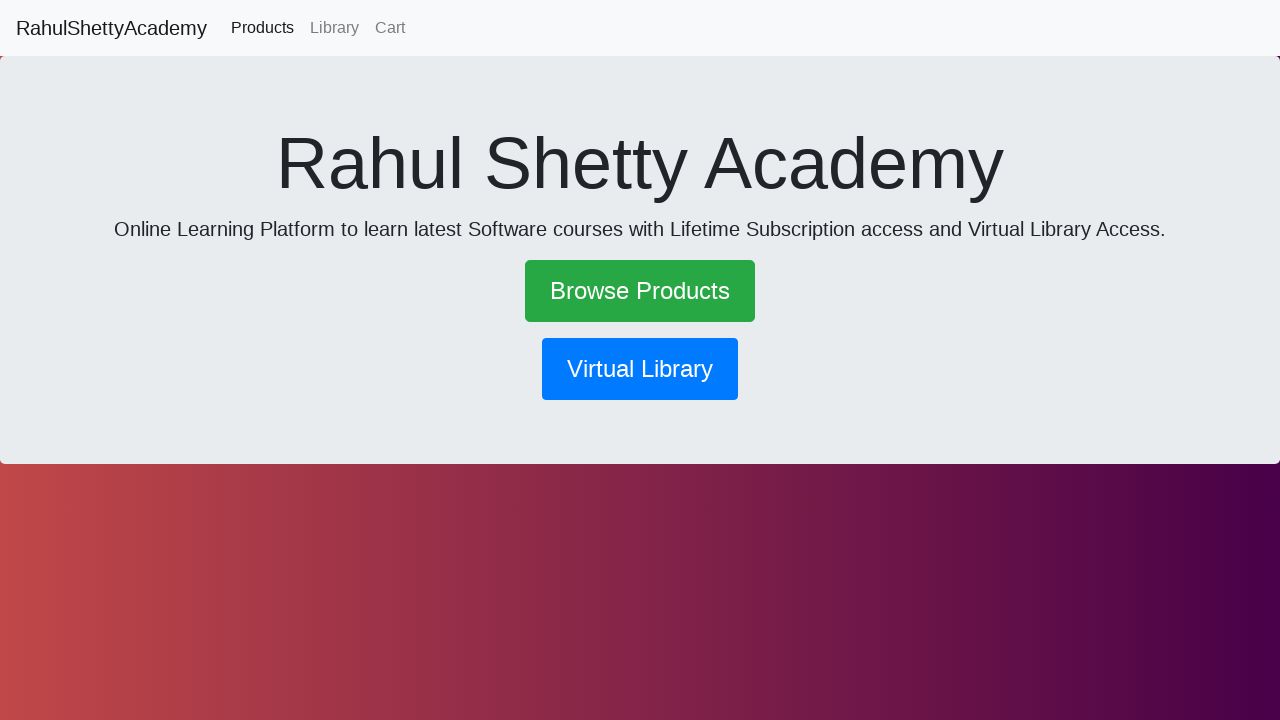

Clicked the Library button in navigation at (640, 369) on button[routerlink*='library']
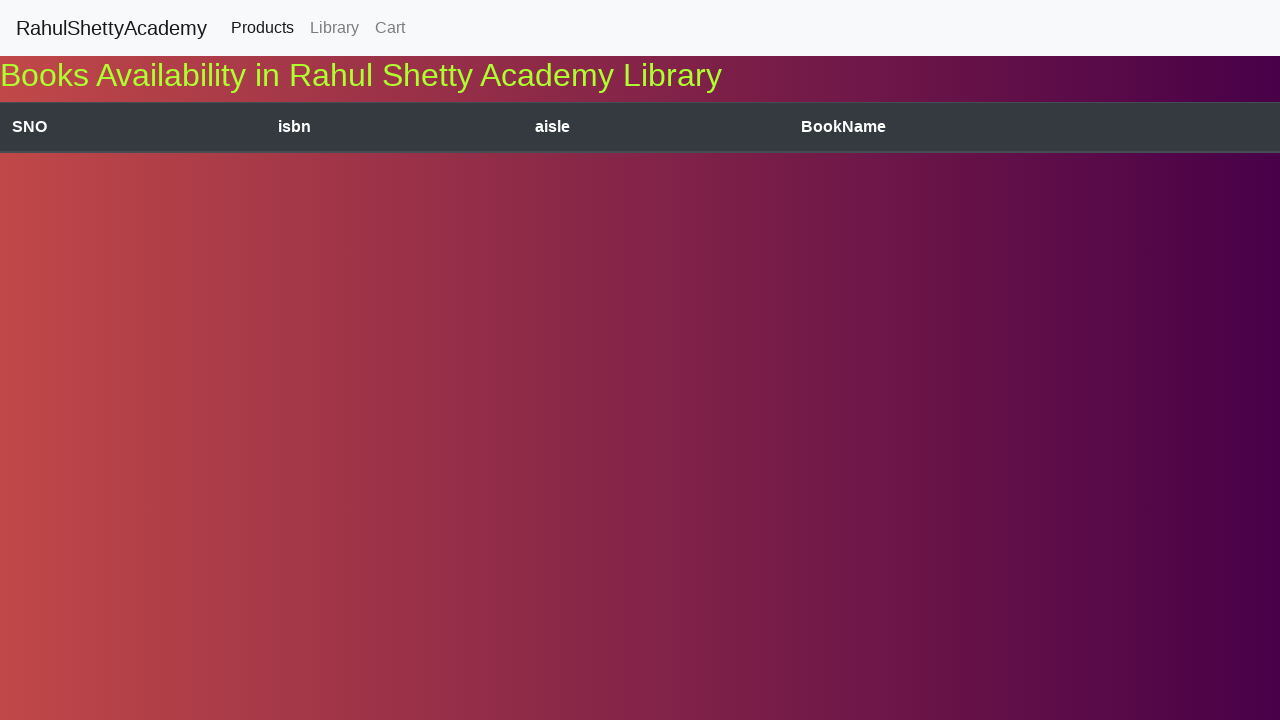

Waited for network to become idle after navigation to library section
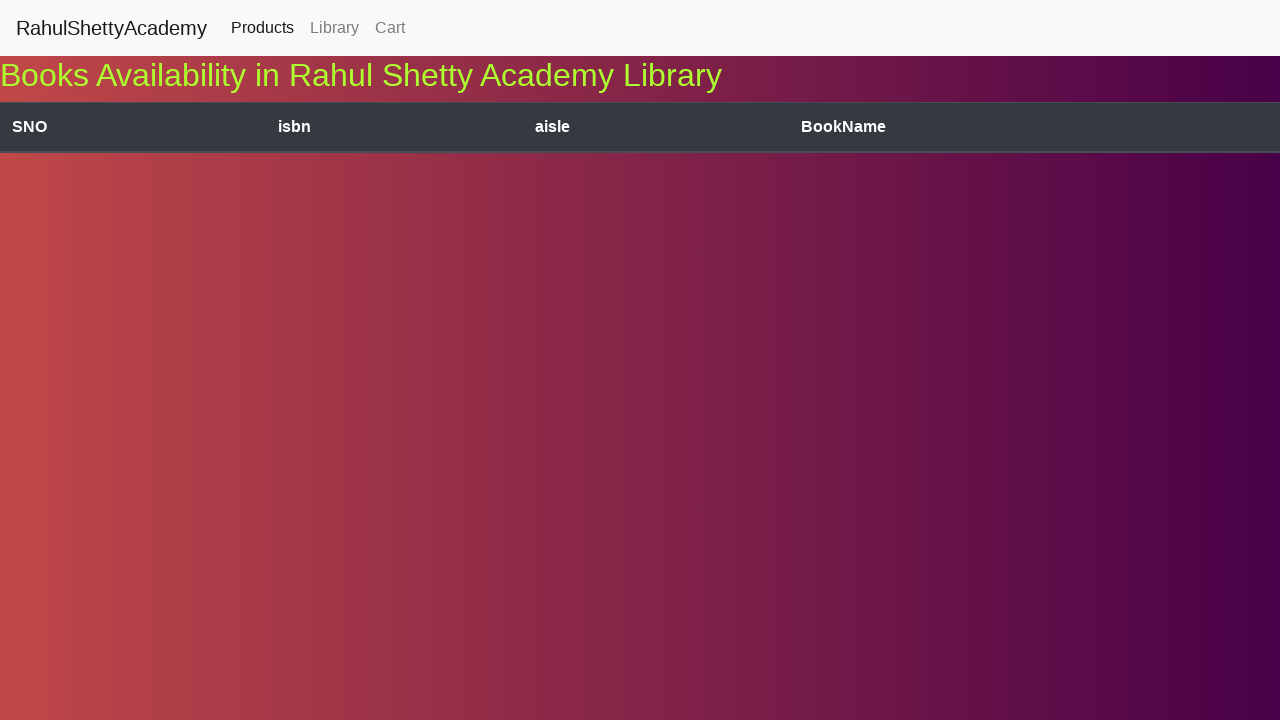

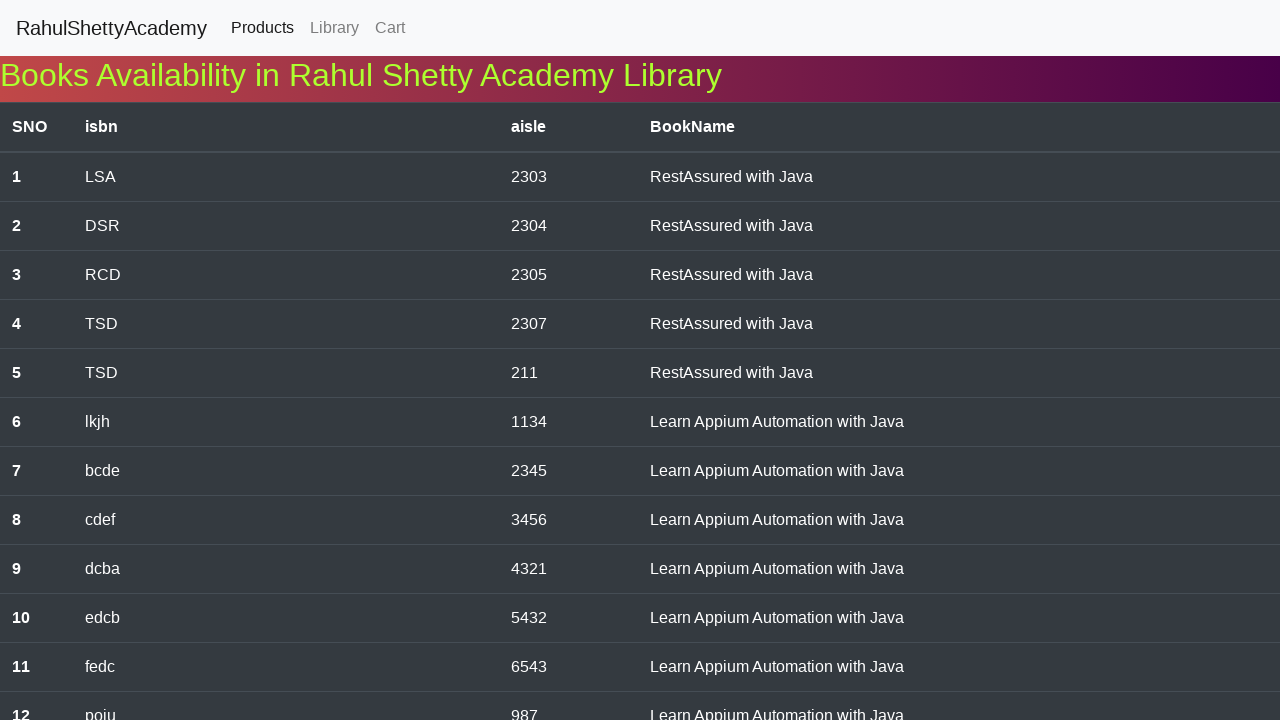